Tests dynamic dropdown selection functionality by clicking on origin station dropdown, selecting CCU (Kolkata), and then selecting MAA (Chennai) as the destination station.

Starting URL: https://rahulshettyacademy.com/dropdownsPractise/

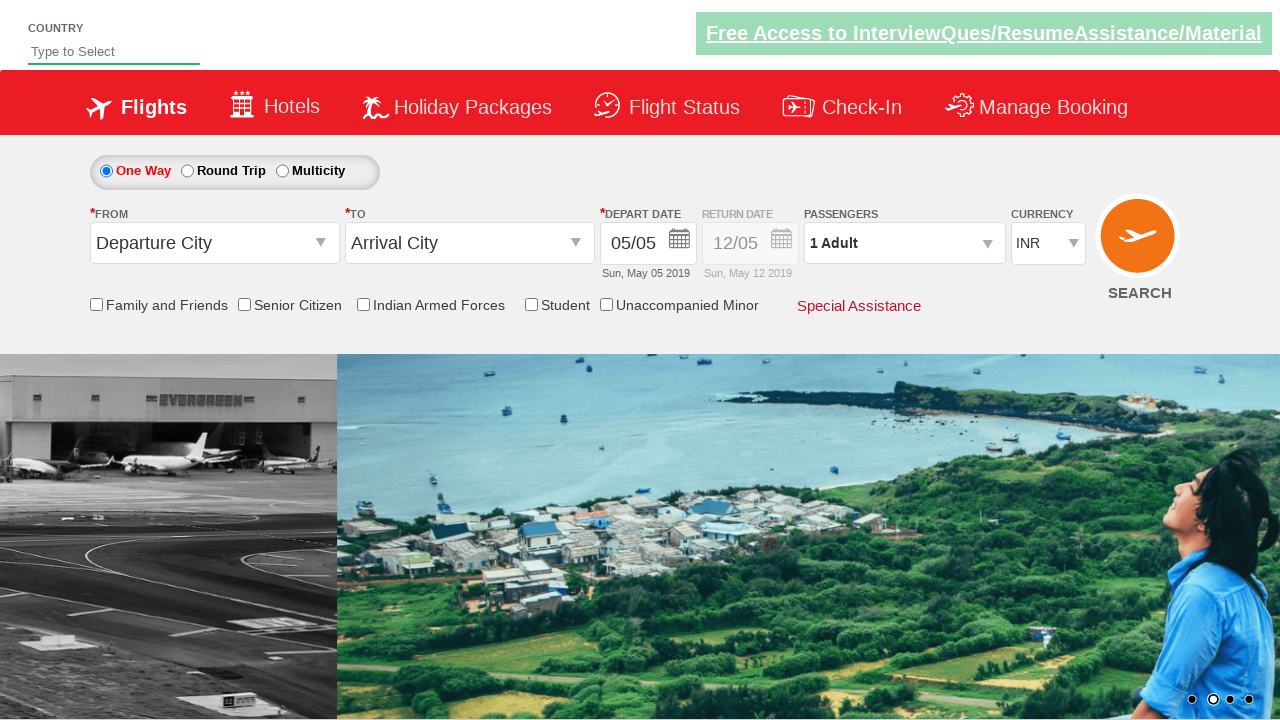

Clicked on origin station dropdown at (214, 243) on #ctl00_mainContent_ddl_originStation1_CTXT
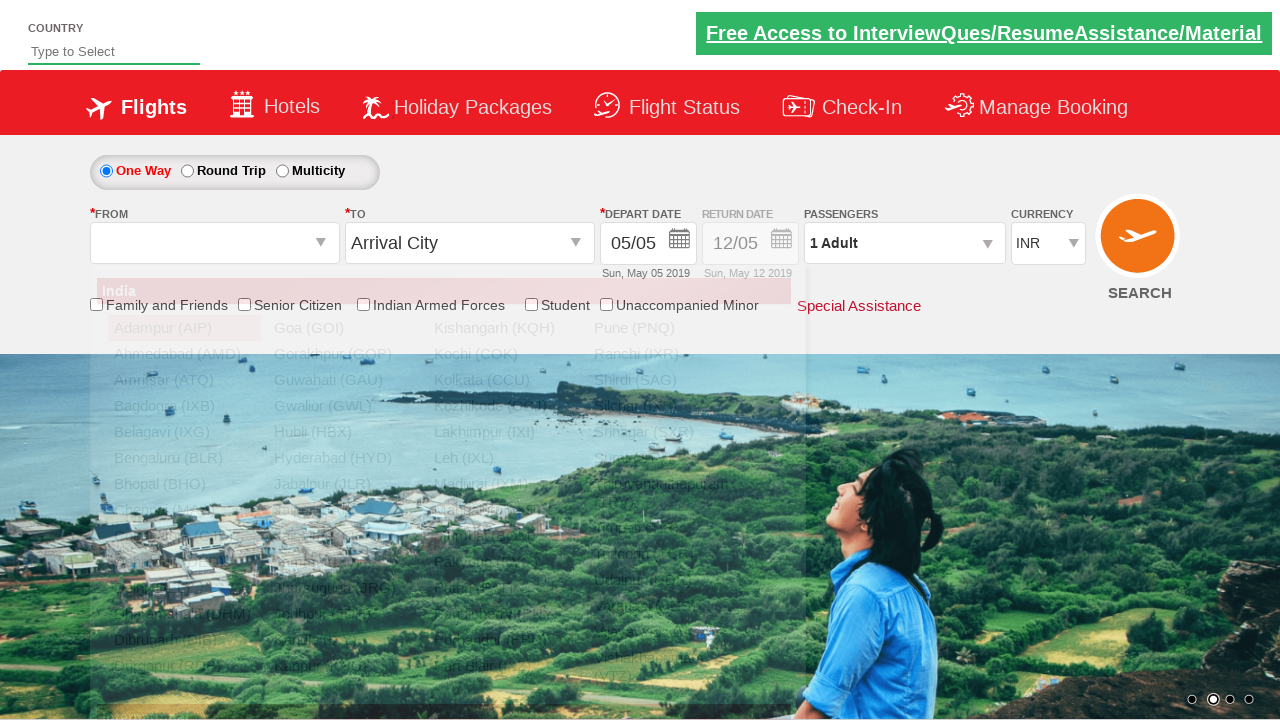

Selected CCU (Kolkata) as origin station at (504, 380) on xpath=//td[@class='mapbg']//a[@value='CCU']
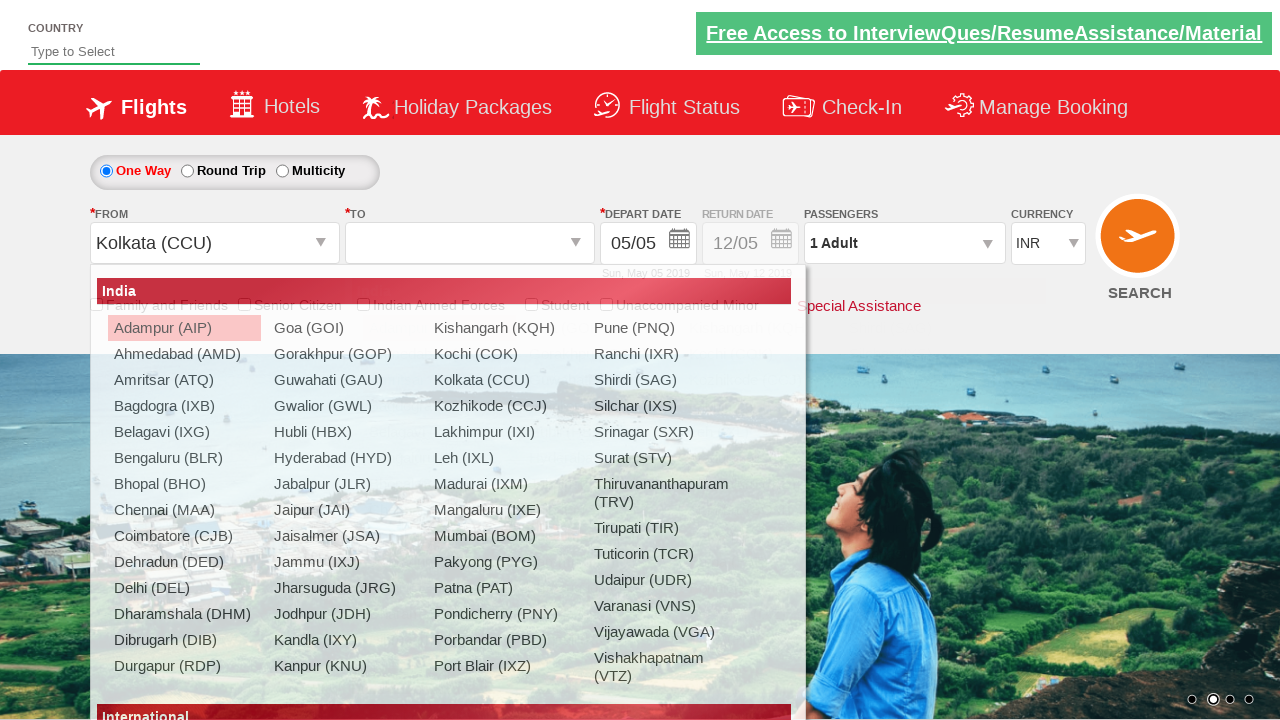

Selected MAA (Chennai) as destination station at (439, 510) on xpath=//div[@id='glsctl00_mainContent_ddl_destinationStation1_CTNR']//a[@value='
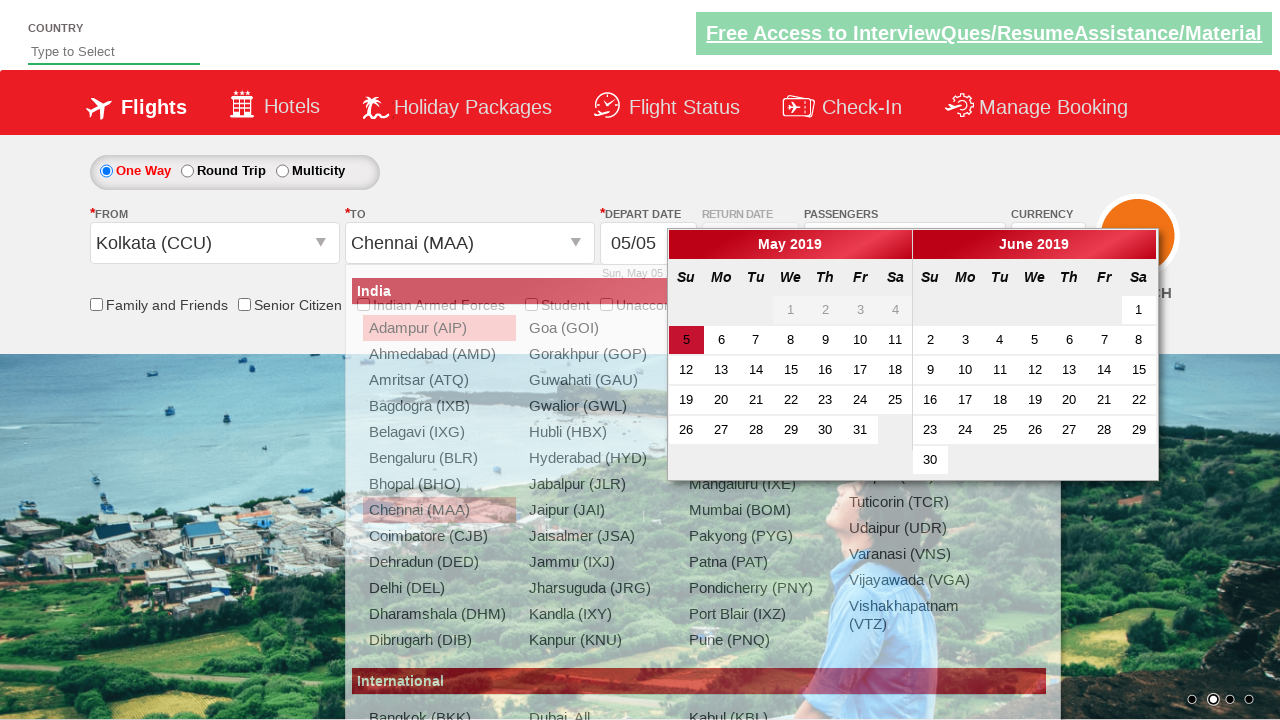

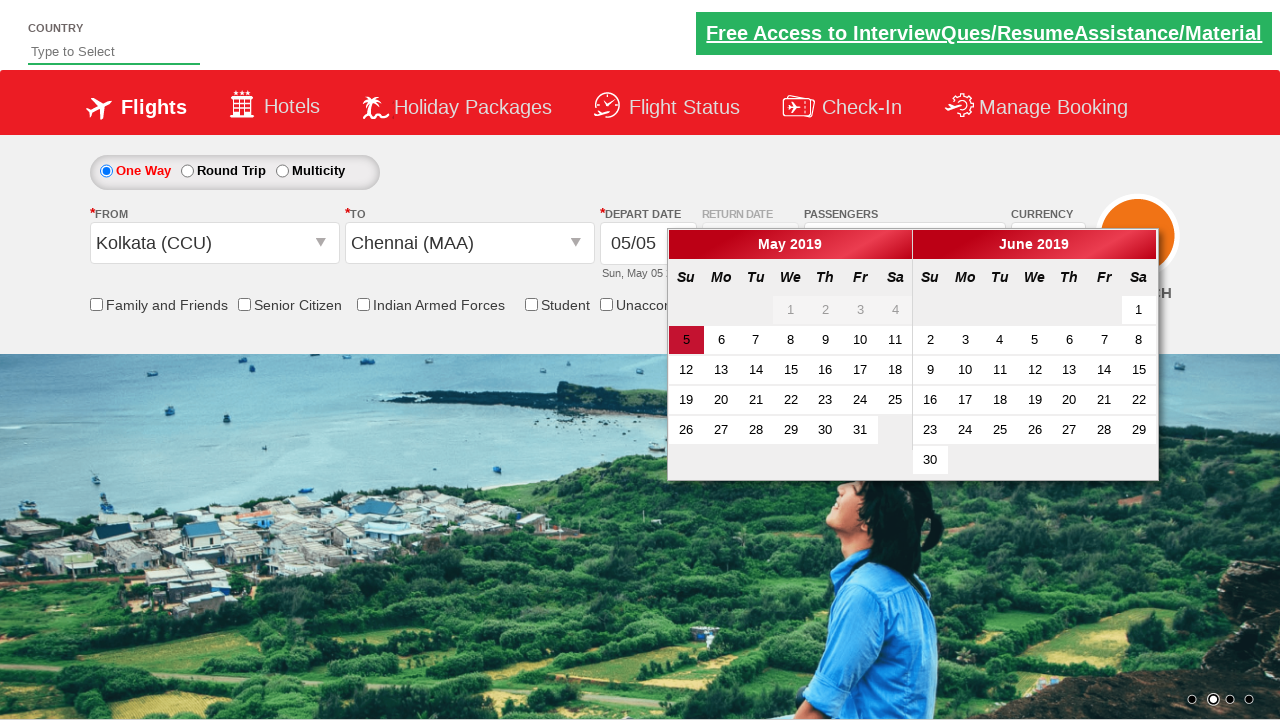